Clicks on Web form link using XPath selector

Starting URL: https://bonigarcia.dev/selenium-webdriver-java/index.html

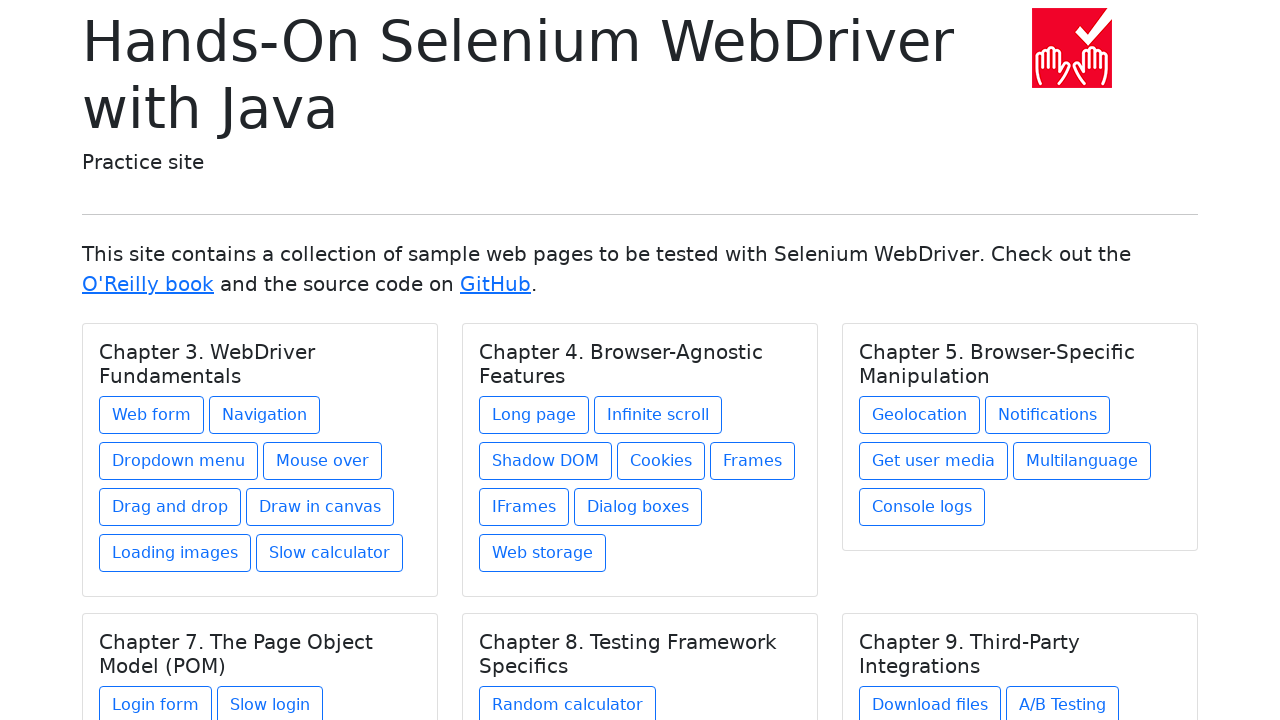

Navigated to starting URL
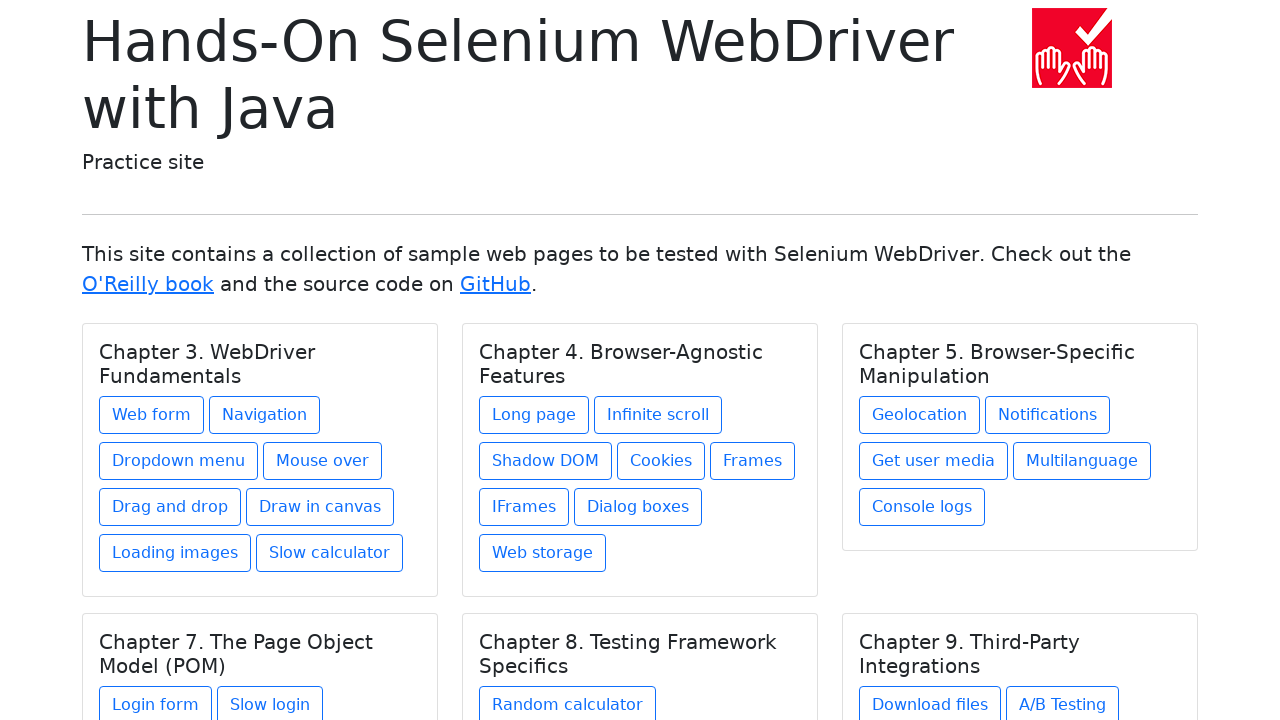

Clicked on Web form link using XPath selector at (152, 415) on xpath=//*[text()="Web form"]
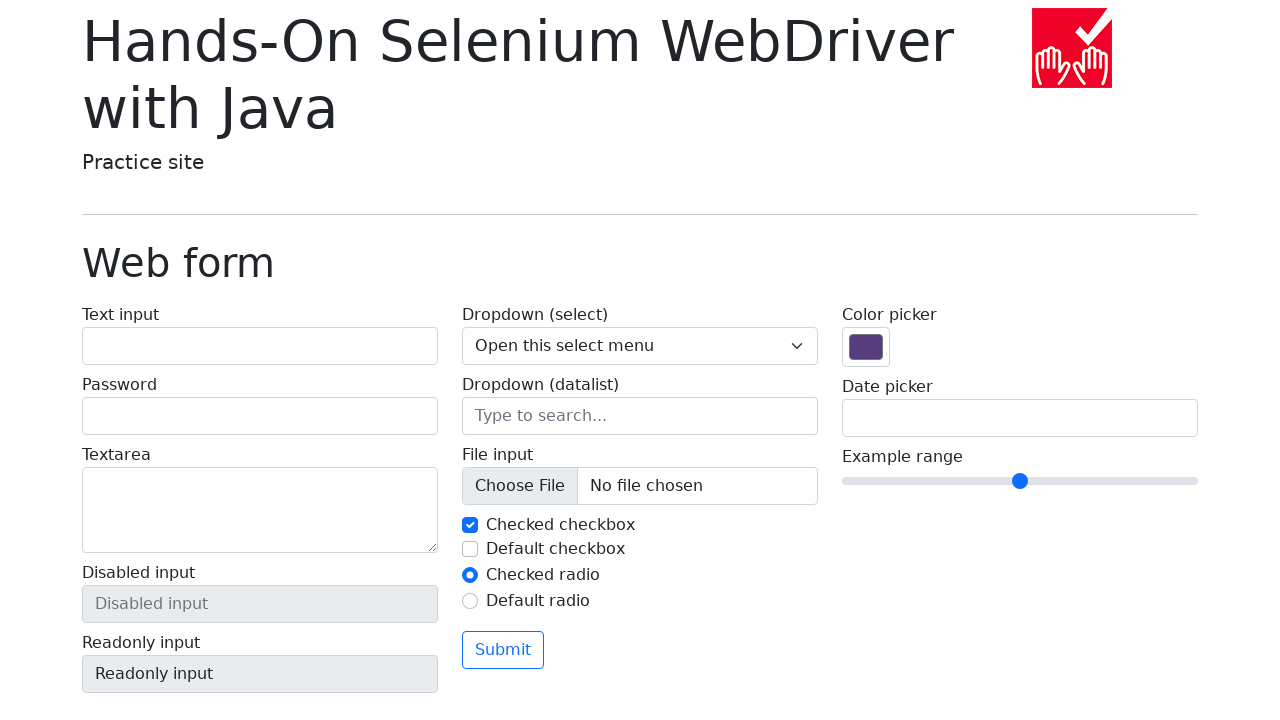

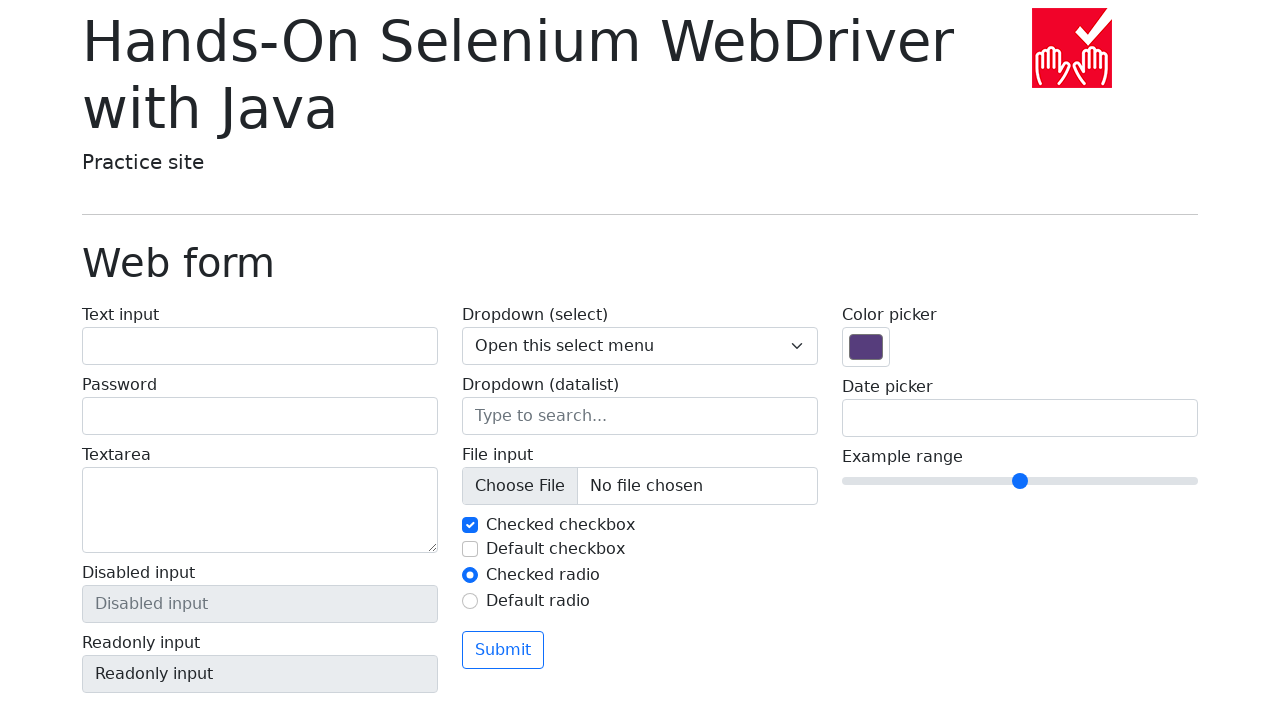